Tests using toggle-all in the Completed filter view with mixed task states.

Starting URL: https://todomvc4tasj.herokuapp.com/

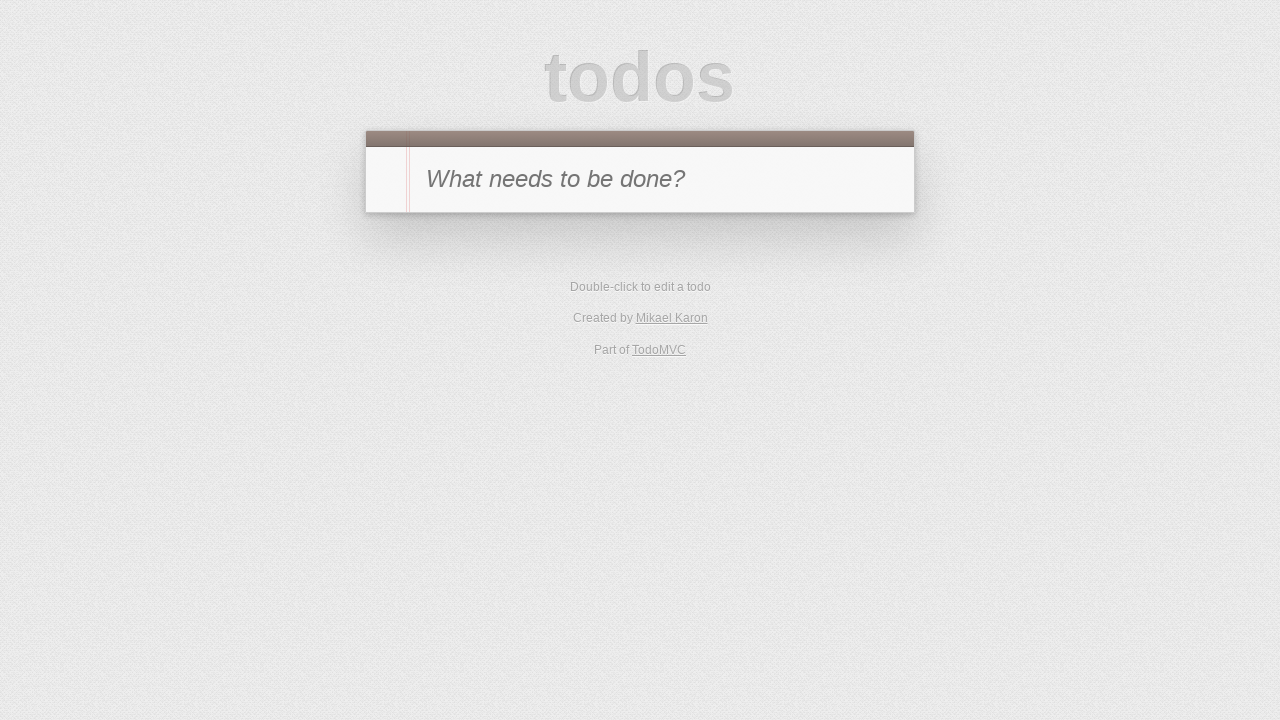

Set initial localStorage with two active tasks and one completed task
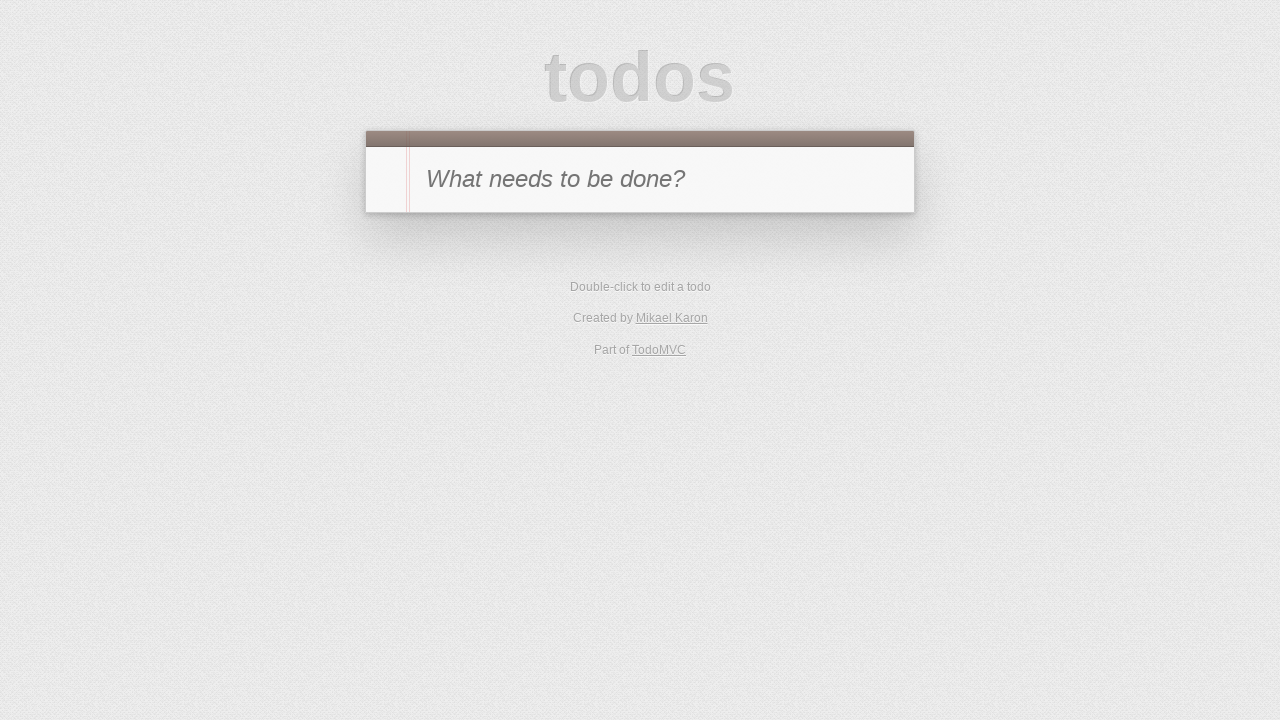

Reloaded page to apply initial task state
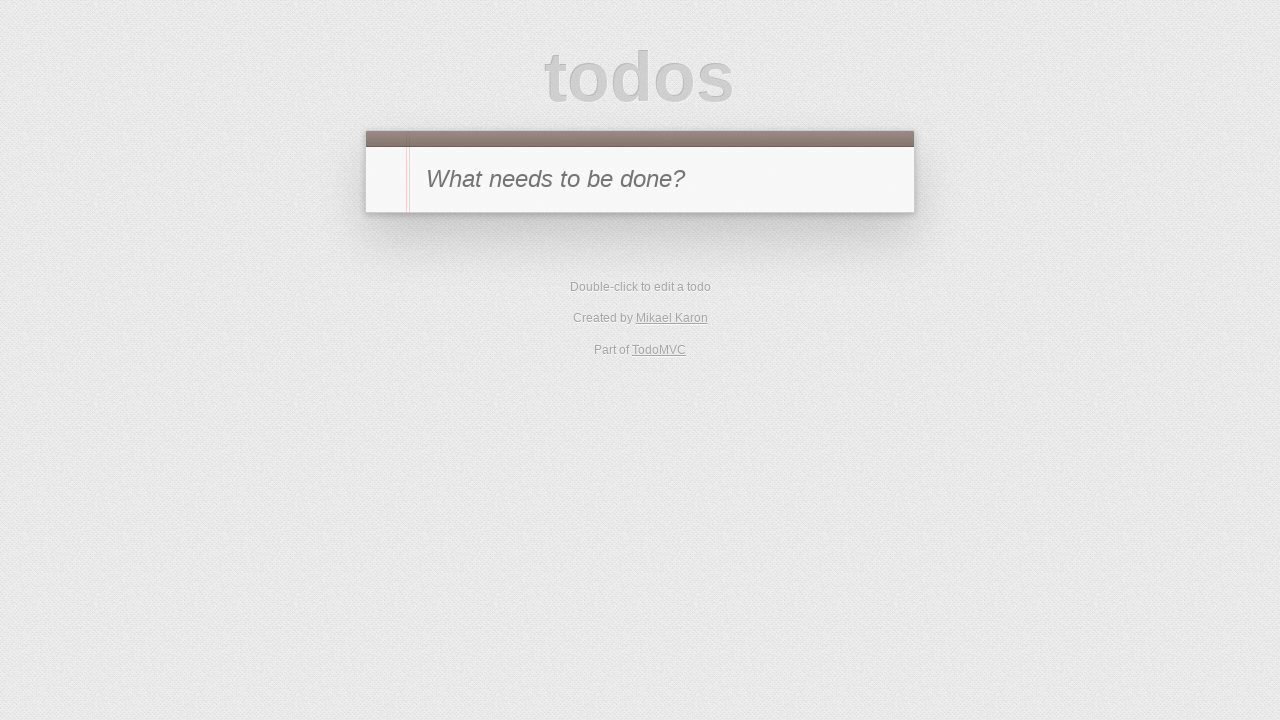

Clicked on Completed filter to view completed tasks at (676, 411) on text=Completed
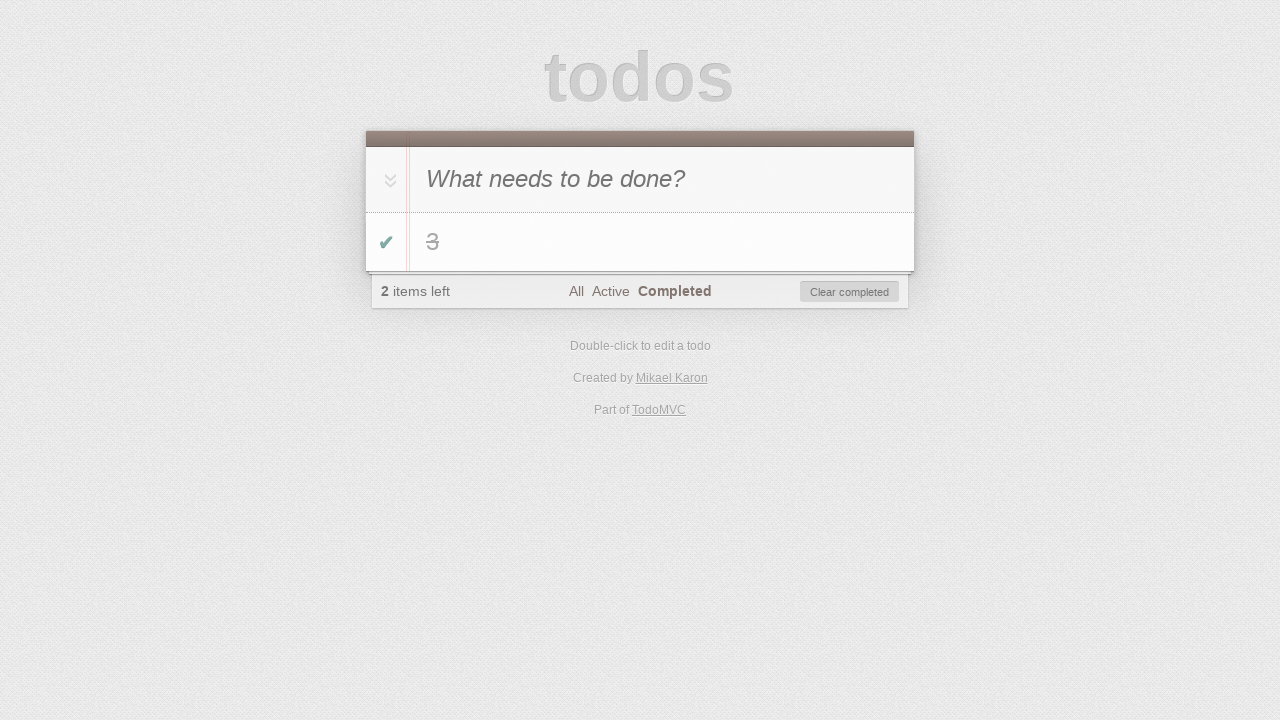

Clicked toggle-all checkbox to reopen all completed tasks at (388, 180) on #toggle-all
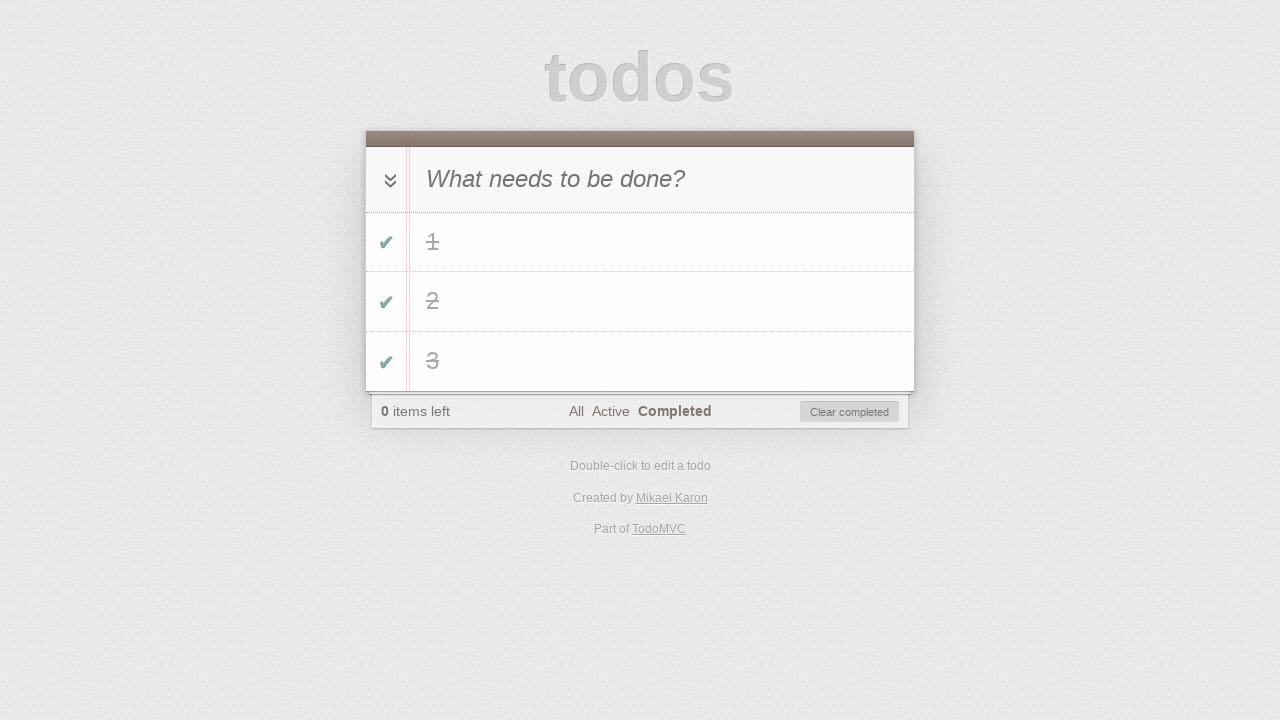

Verified task '1' is visible in the task list
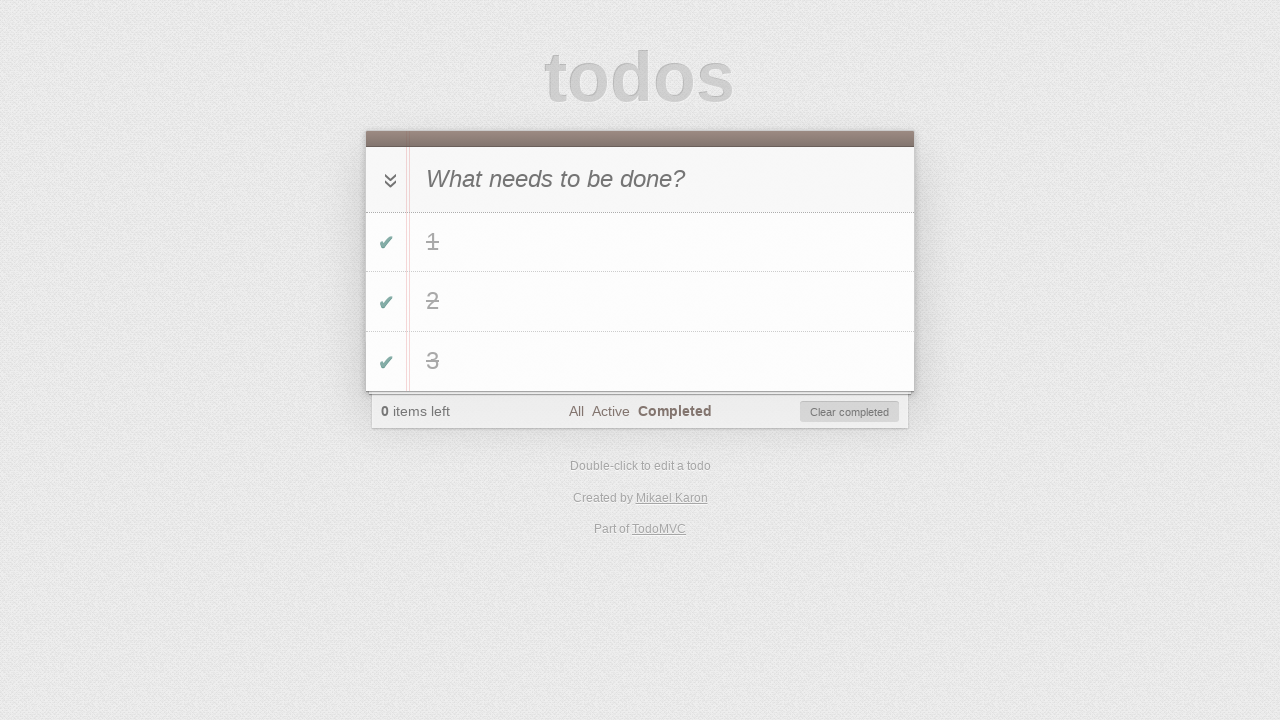

Verified task '2' is visible in the task list
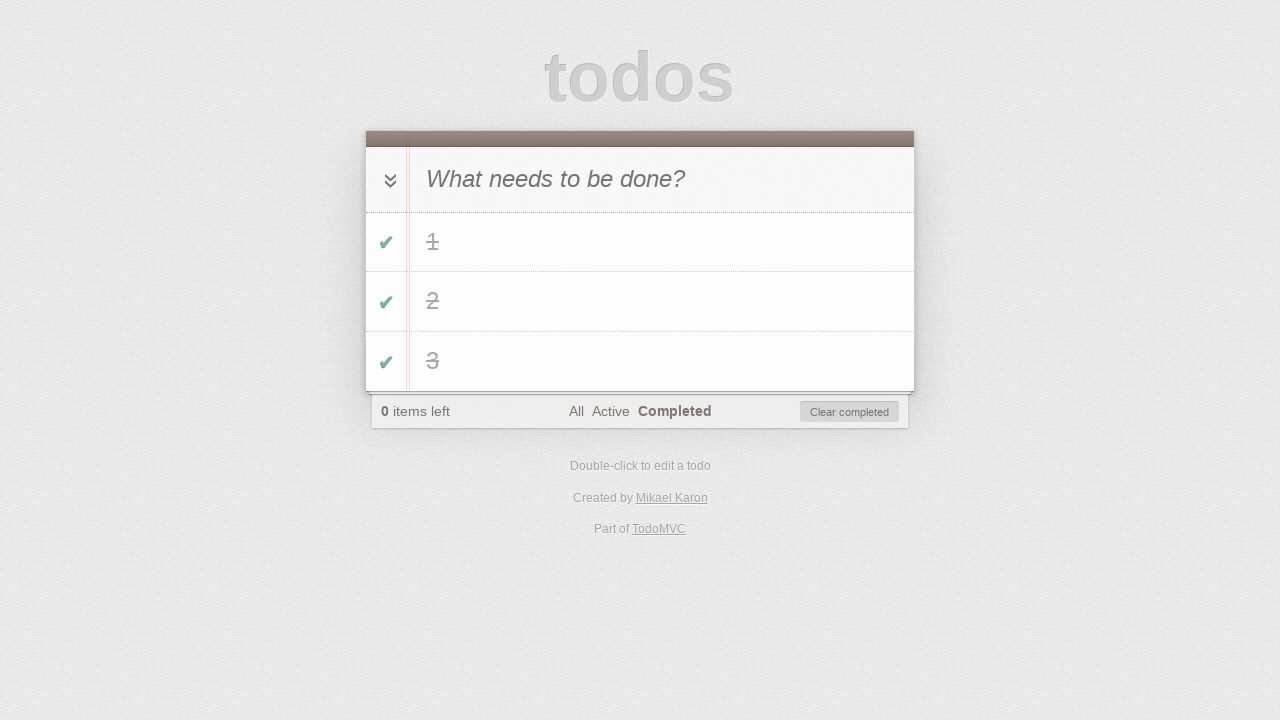

Verified task '3' is visible in the task list
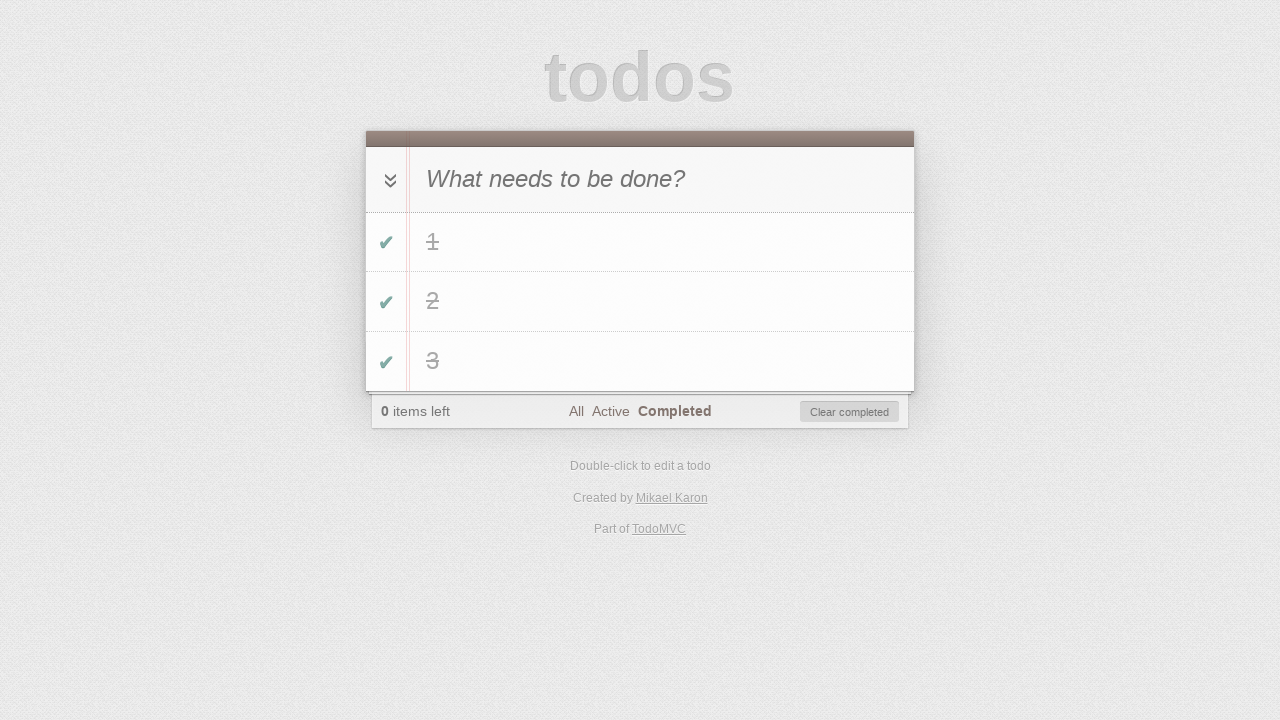

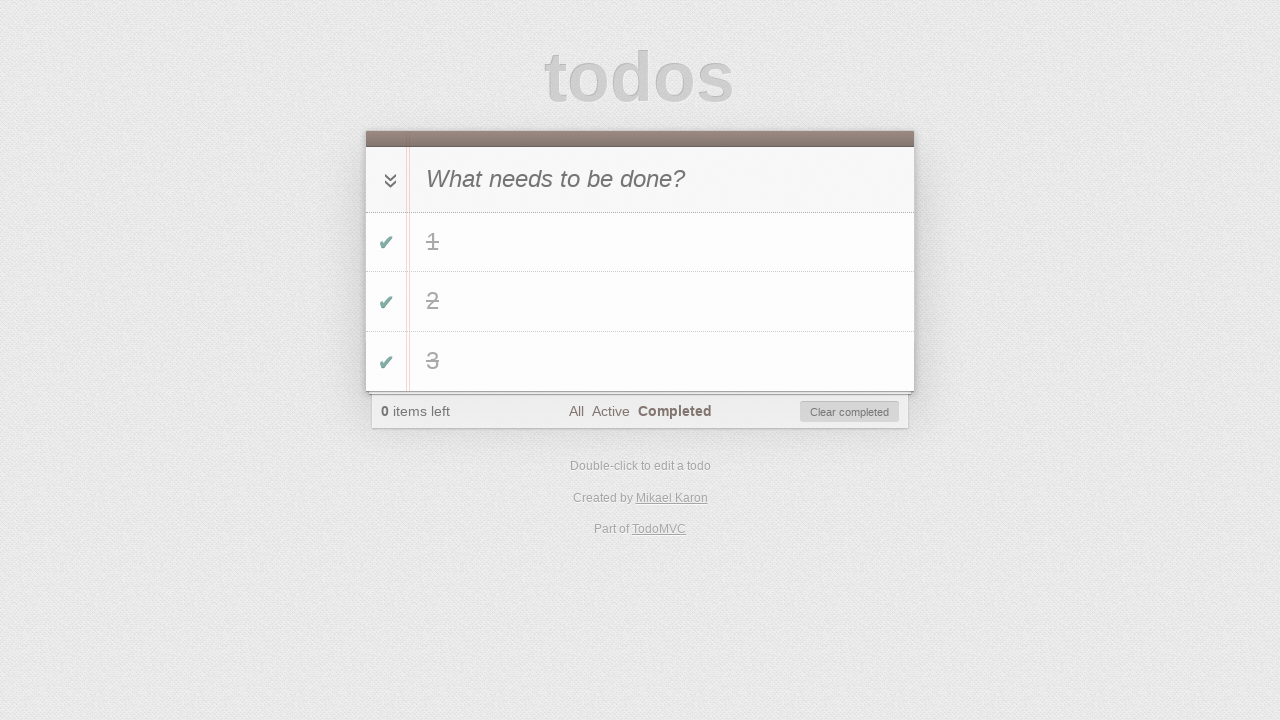